Tests drag and drop functionality on the jQuery UI droppable demo page by switching to an iframe and dragging an element onto a drop target

Starting URL: https://jqueryui.com/droppable/

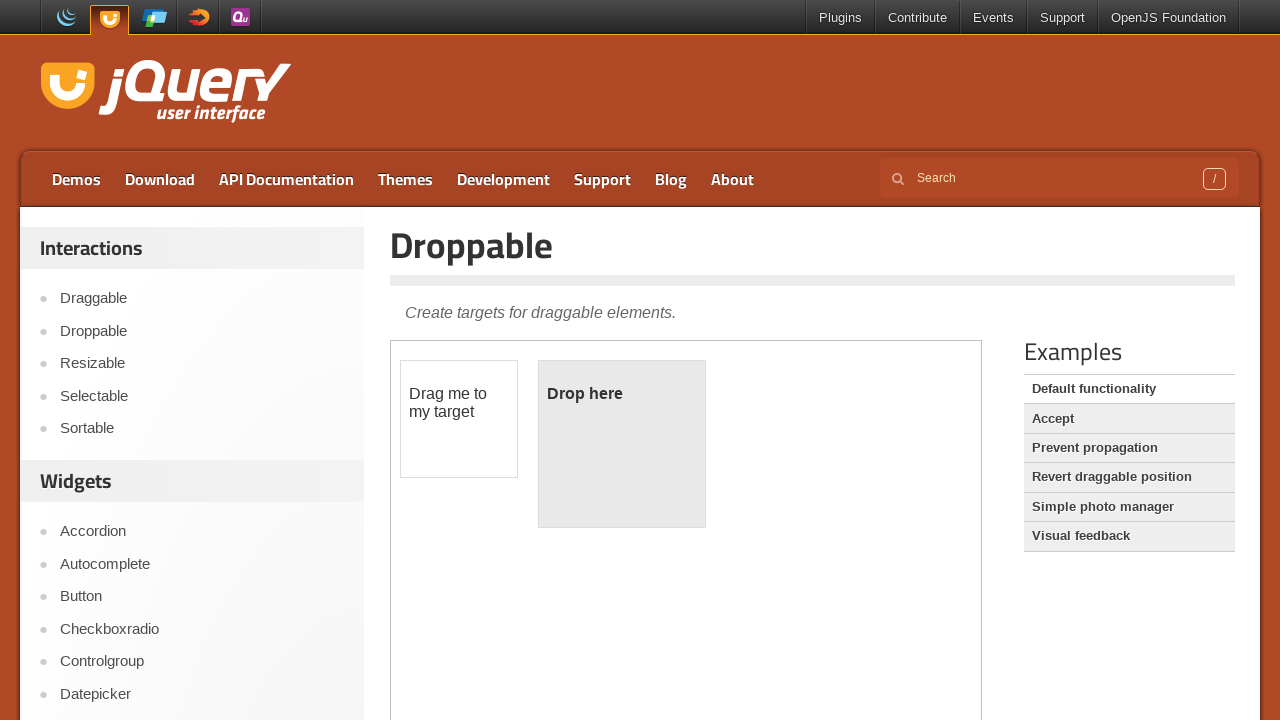

Navigated to jQuery UI droppable demo page
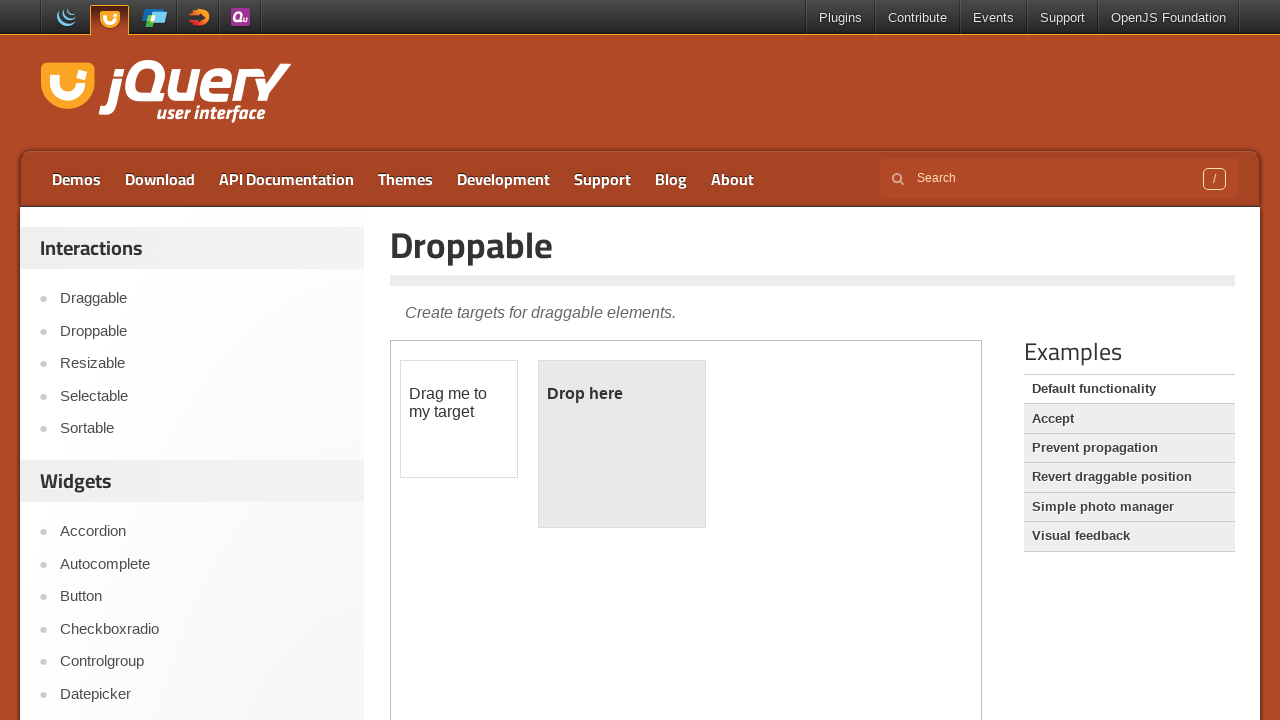

Located the demo iframe
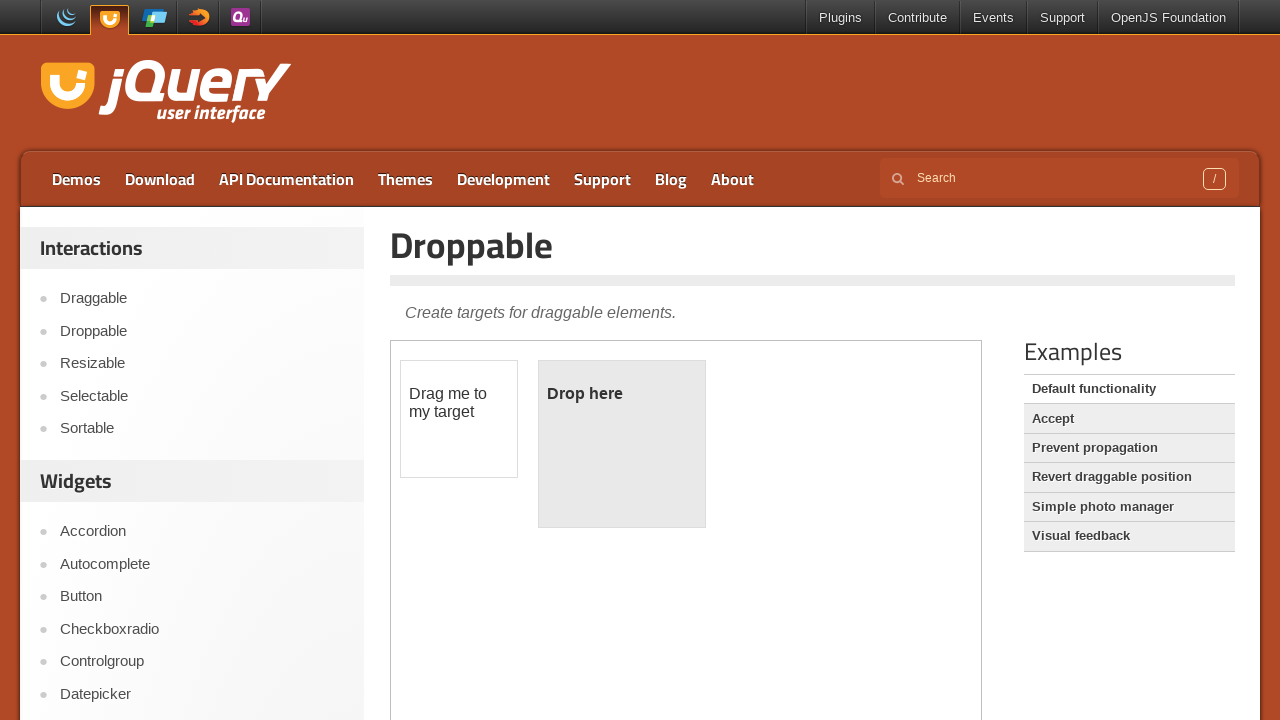

Clicked on the draggable element at (459, 419) on .demo-frame >> internal:control=enter-frame >> #draggable
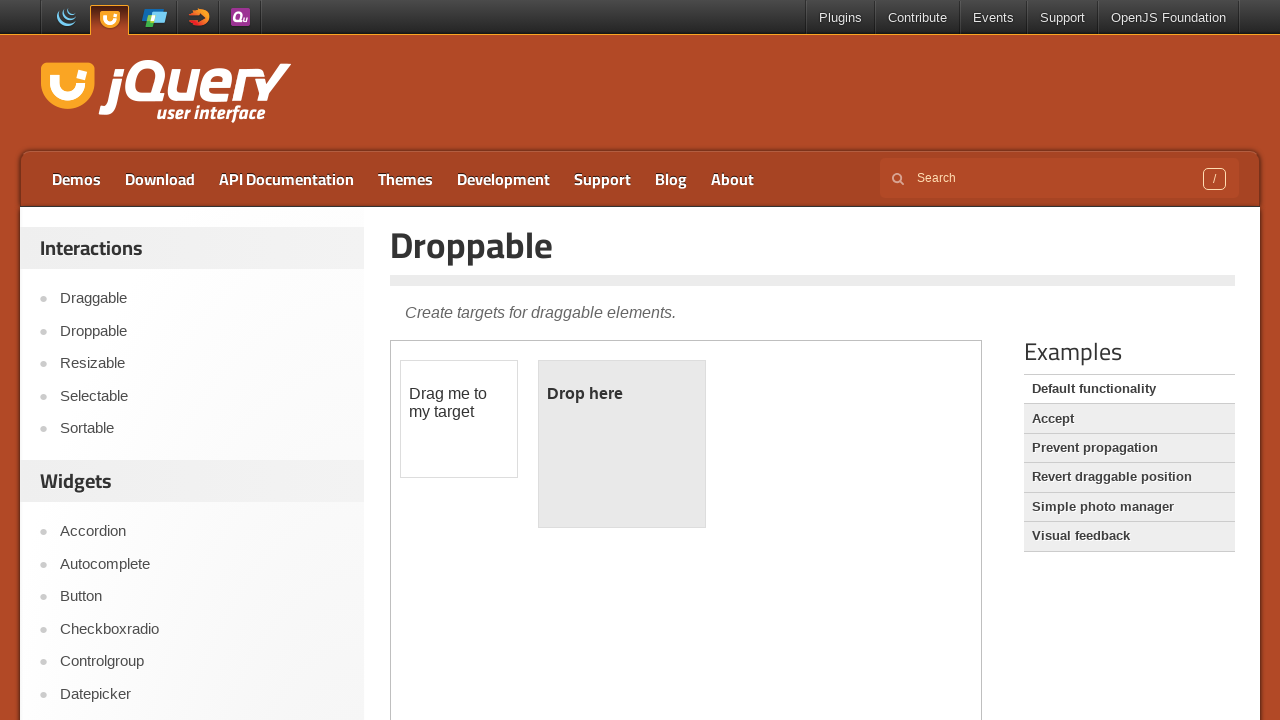

Dragged draggable element onto droppable target at (622, 444)
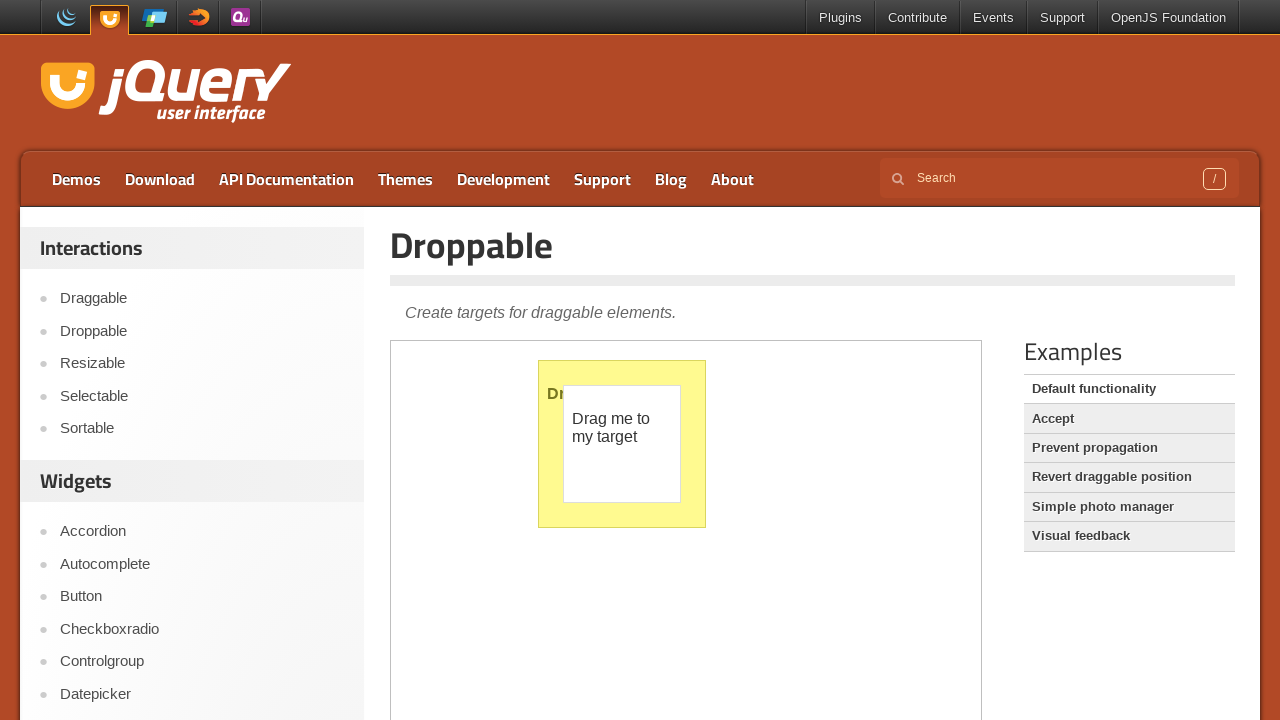

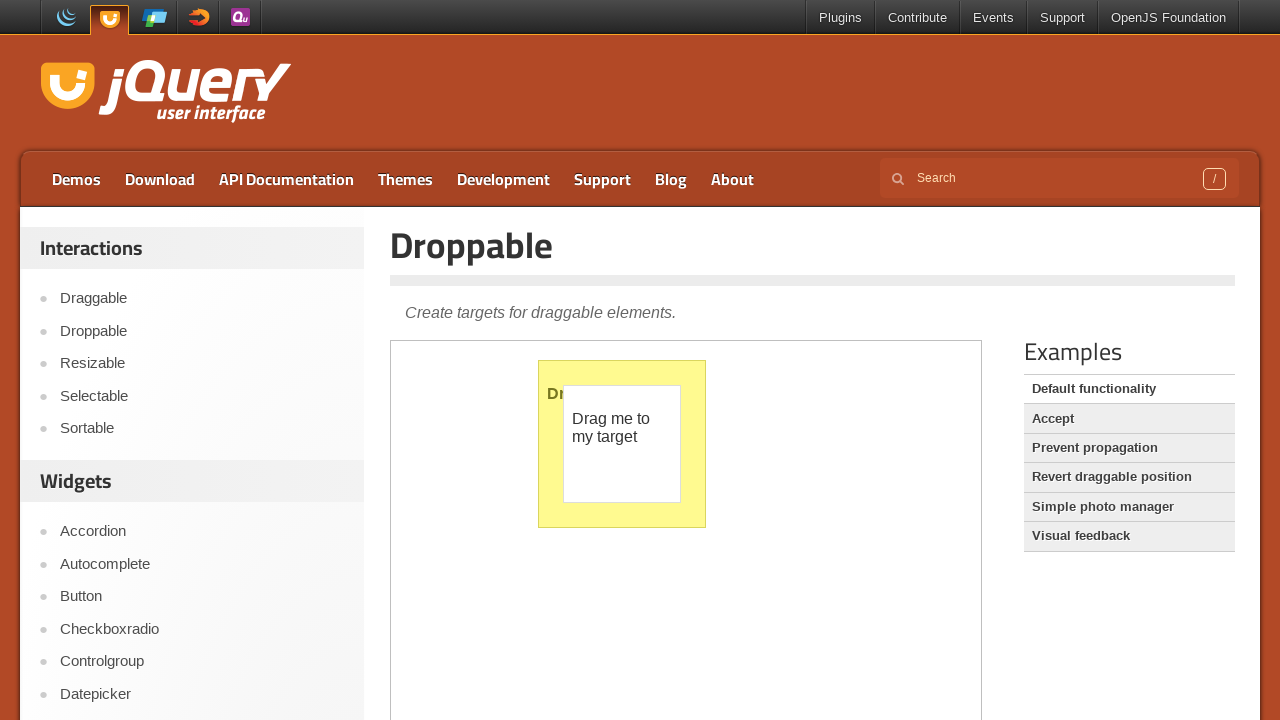